Tests dropdown selection functionality on a registration form by selecting an option from the Skills dropdown by index

Starting URL: https://demo.automationtesting.in/Register.html

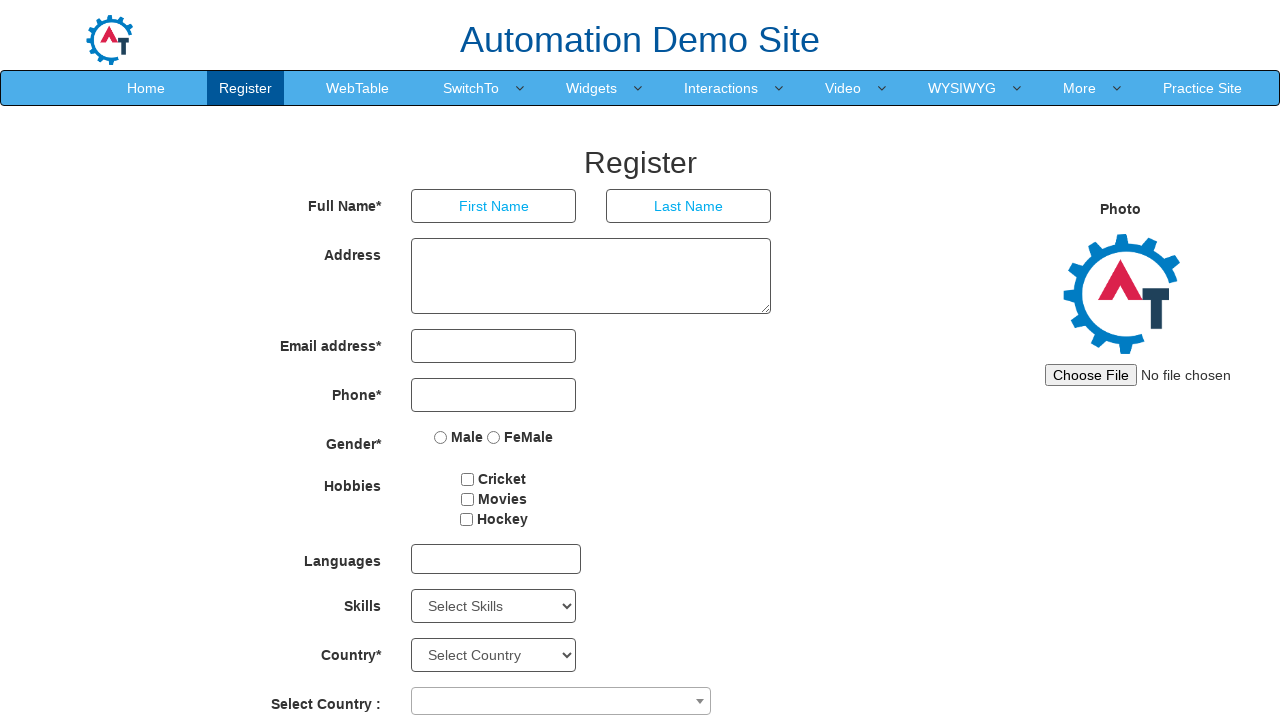

Navigated to registration form at https://demo.automationtesting.in/Register.html
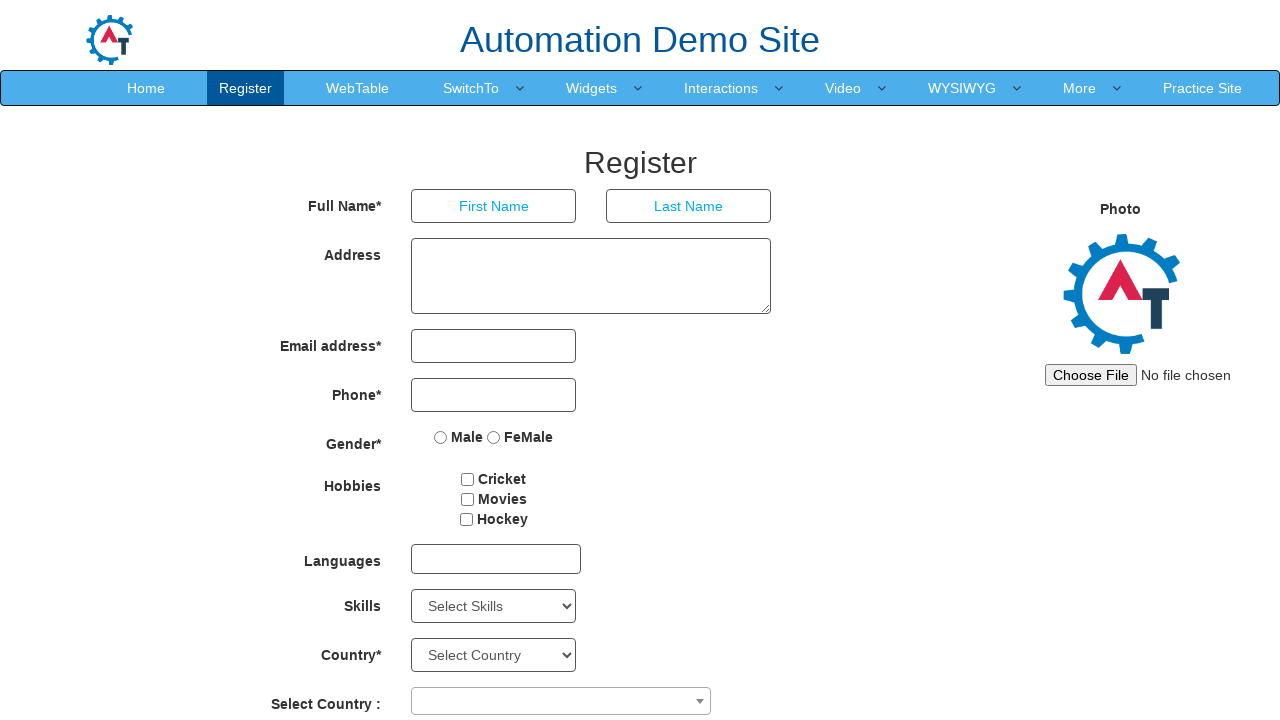

Selected option at index 2 from Skills dropdown on select#Skills
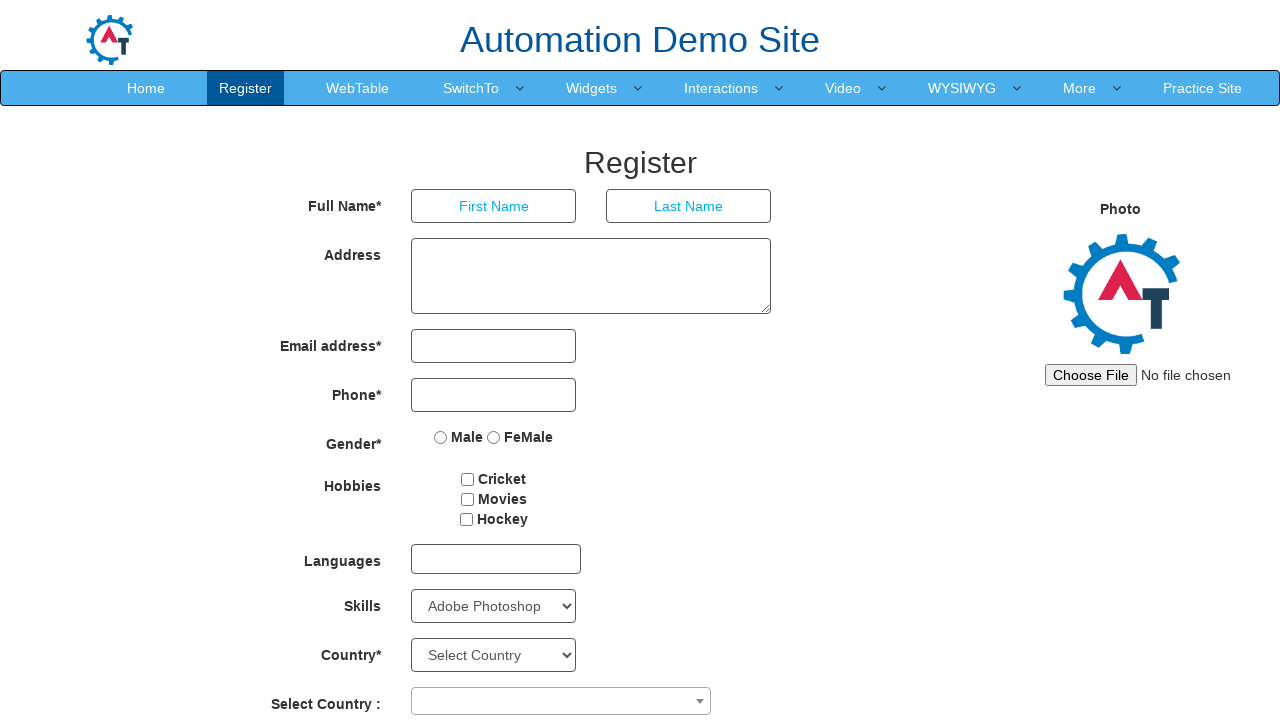

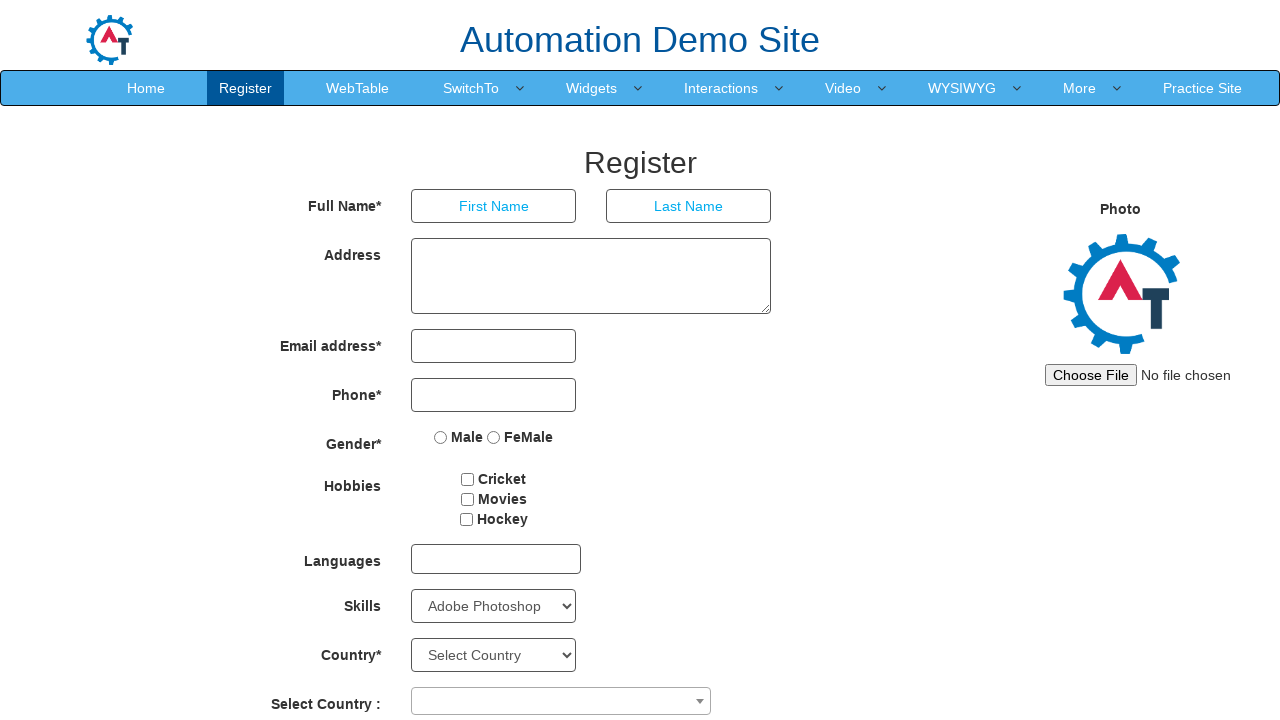